Opens the Qualcomm homepage and maximizes the browser window. This is a minimal test that verifies the page loads successfully.

Starting URL: https://www.qualcomm.com/

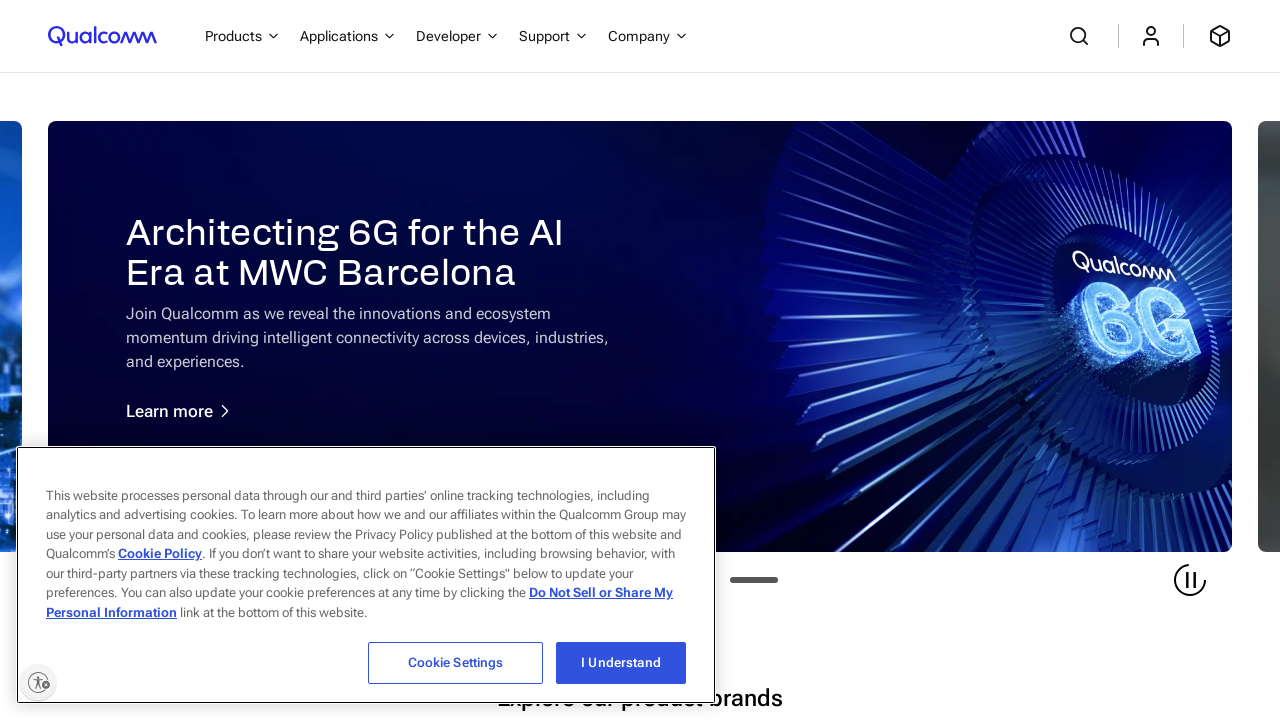

Waited for page to reach domcontentloaded state
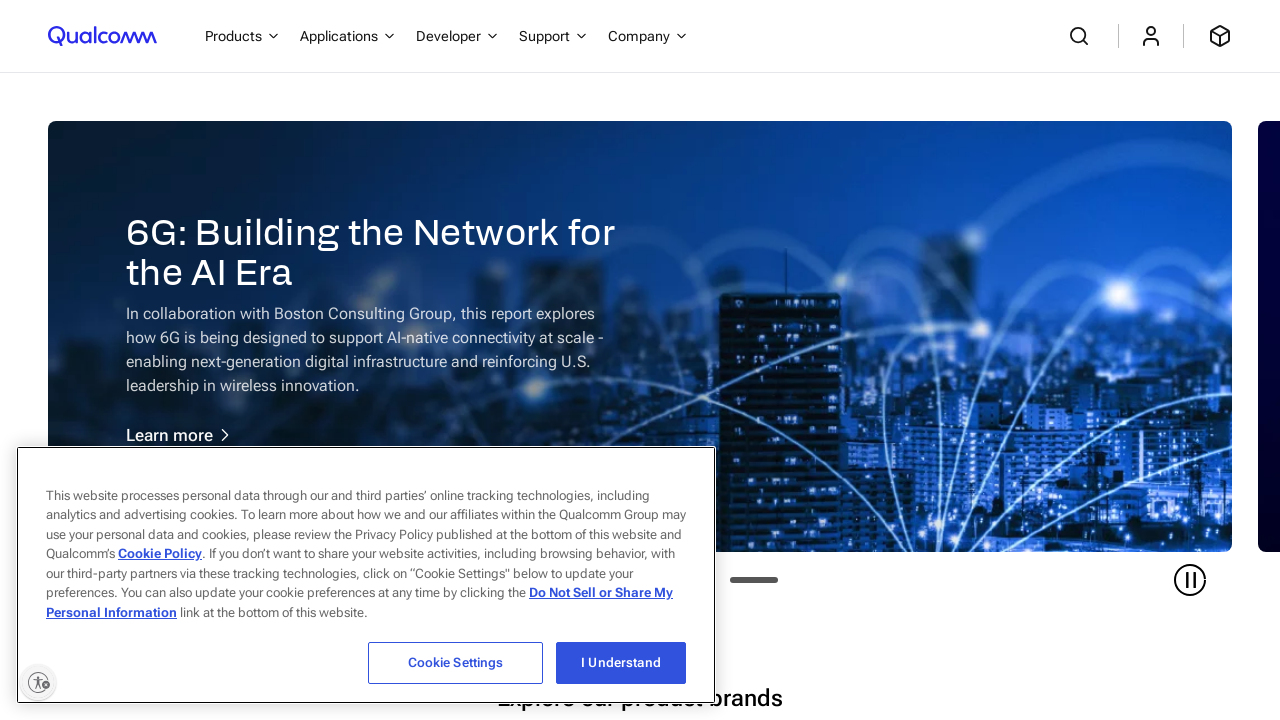

Verified body element is present on Qualcomm homepage
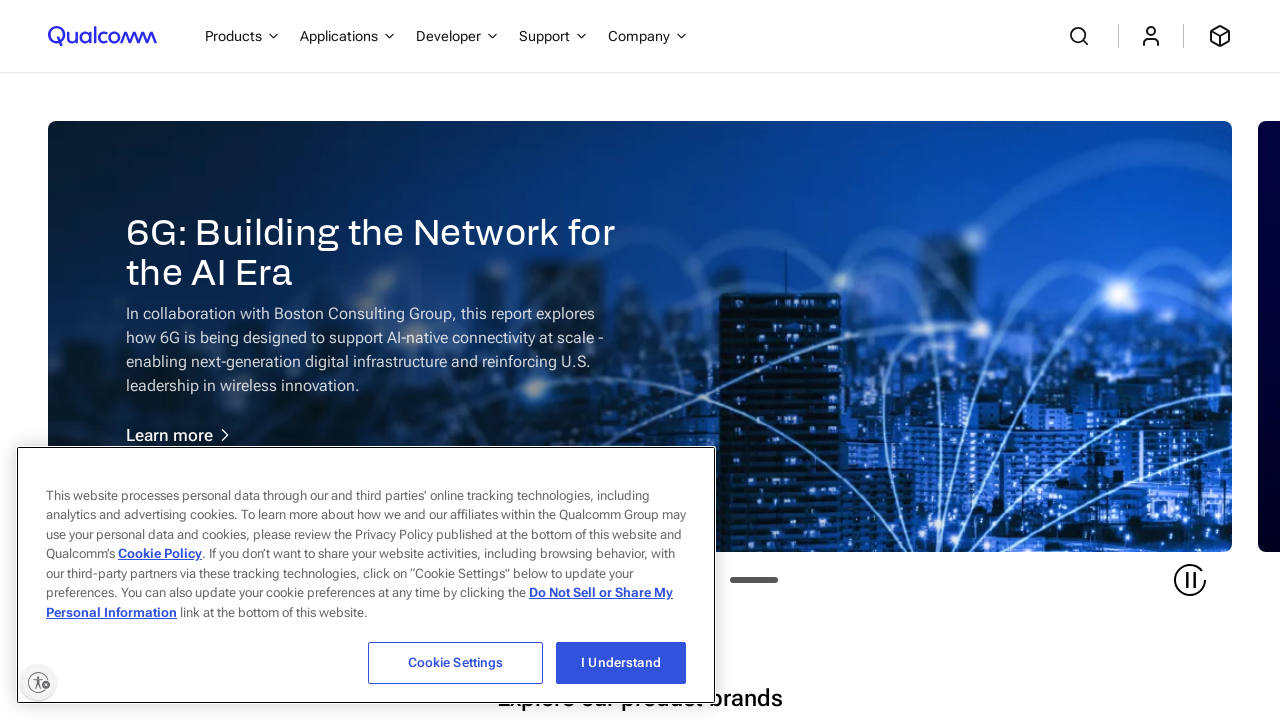

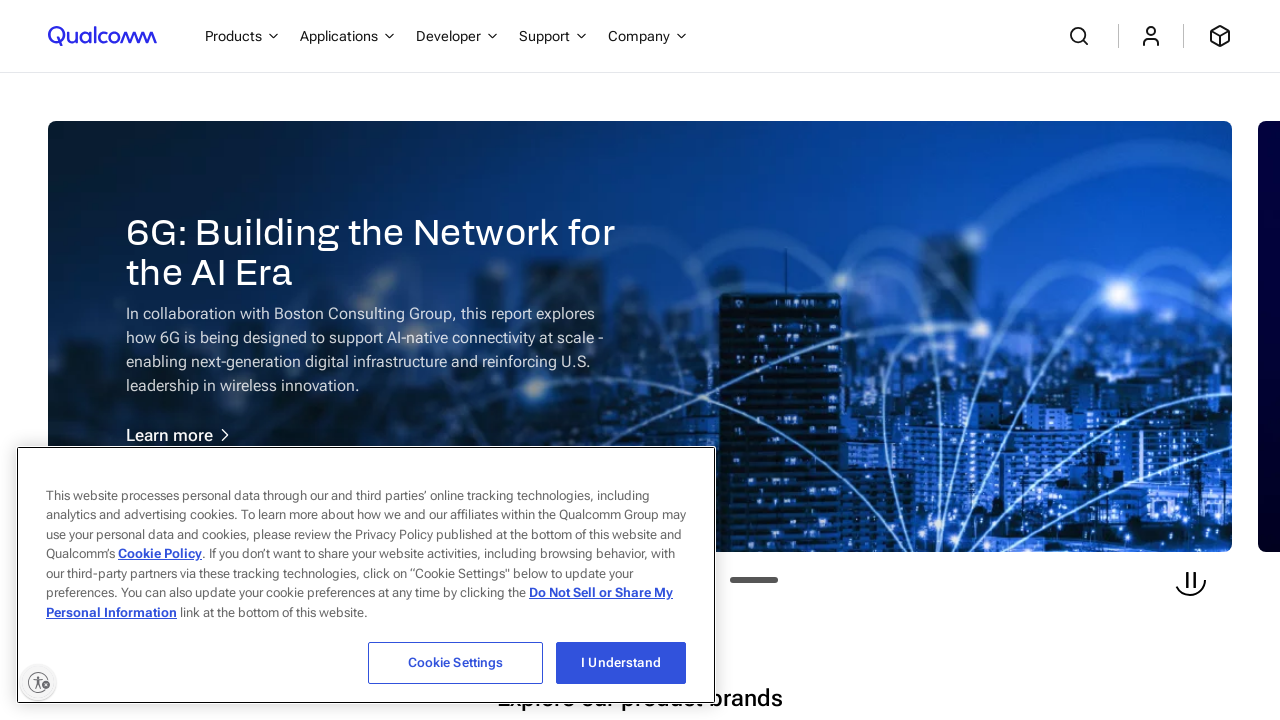